Tests keyboard actions including typing, arrow keys, shift selection, and backspace on an input box

Starting URL: https://techglobal-training.com/frontend

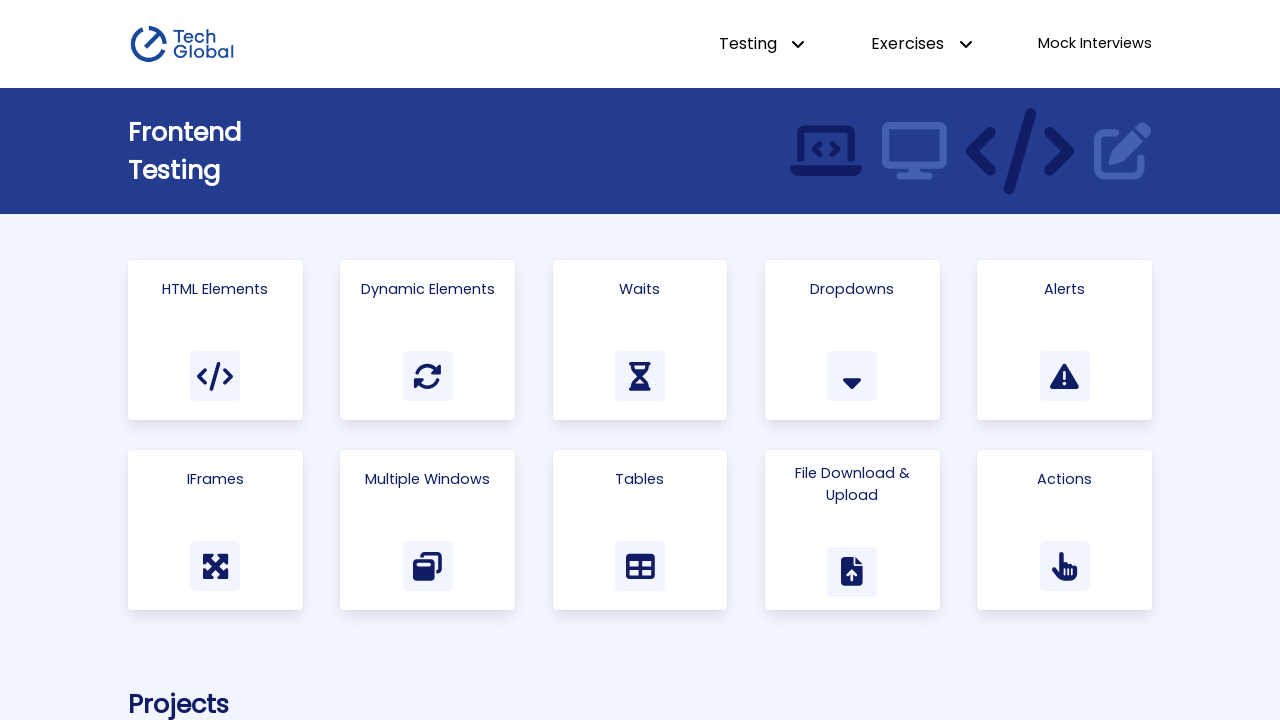

Clicked on the 'Actions' card to navigate at (1065, 479) on text=Actions
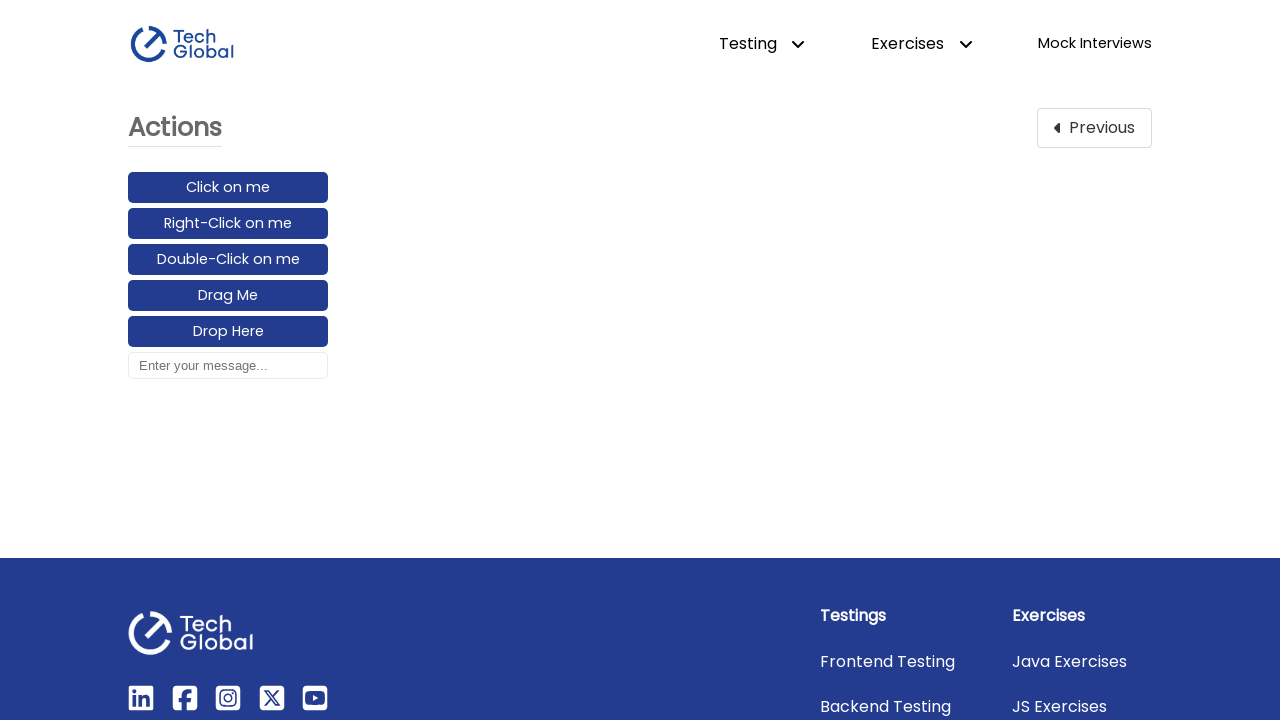

Located the input box element
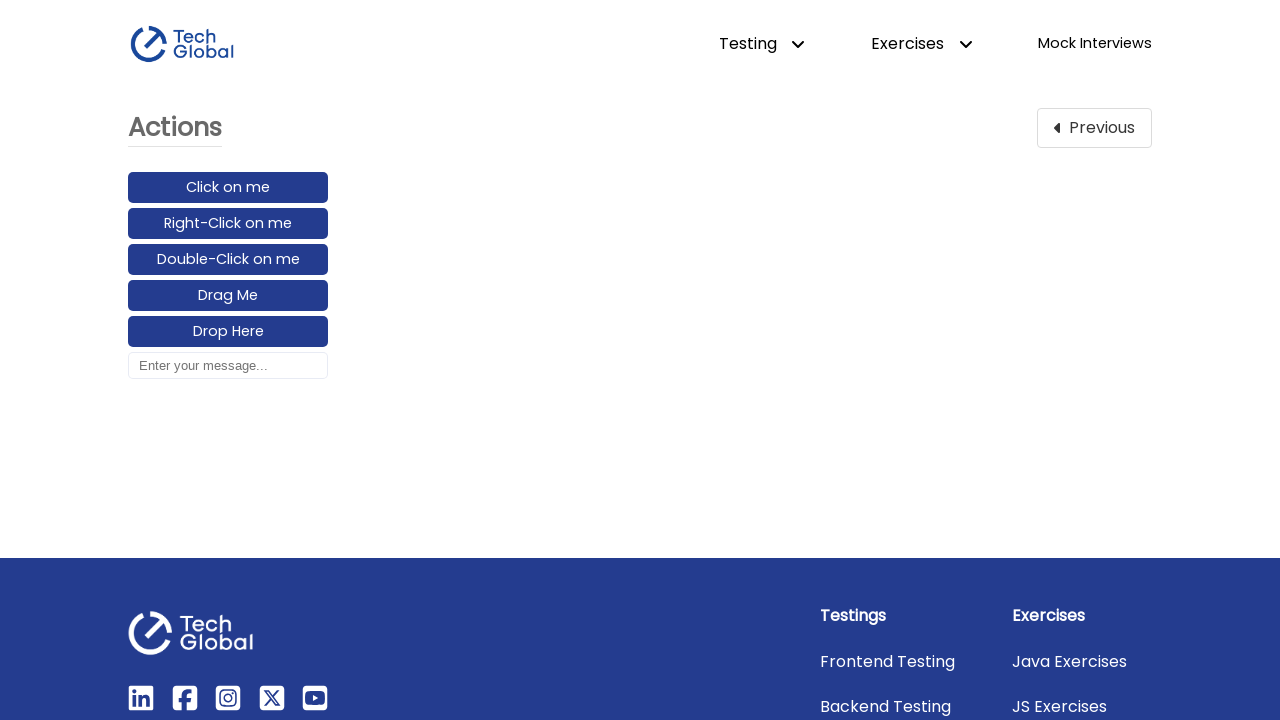

Pressed Escape key on input box on #input_box
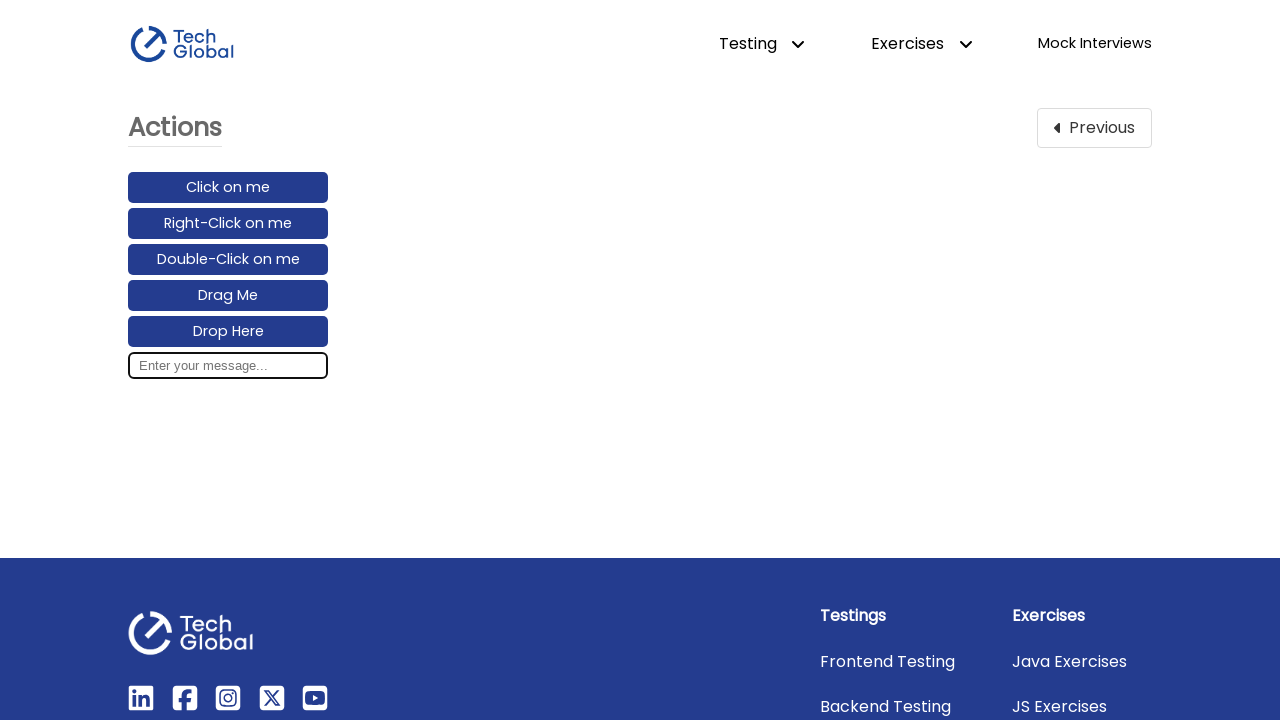

Focused on the input box on #input_box
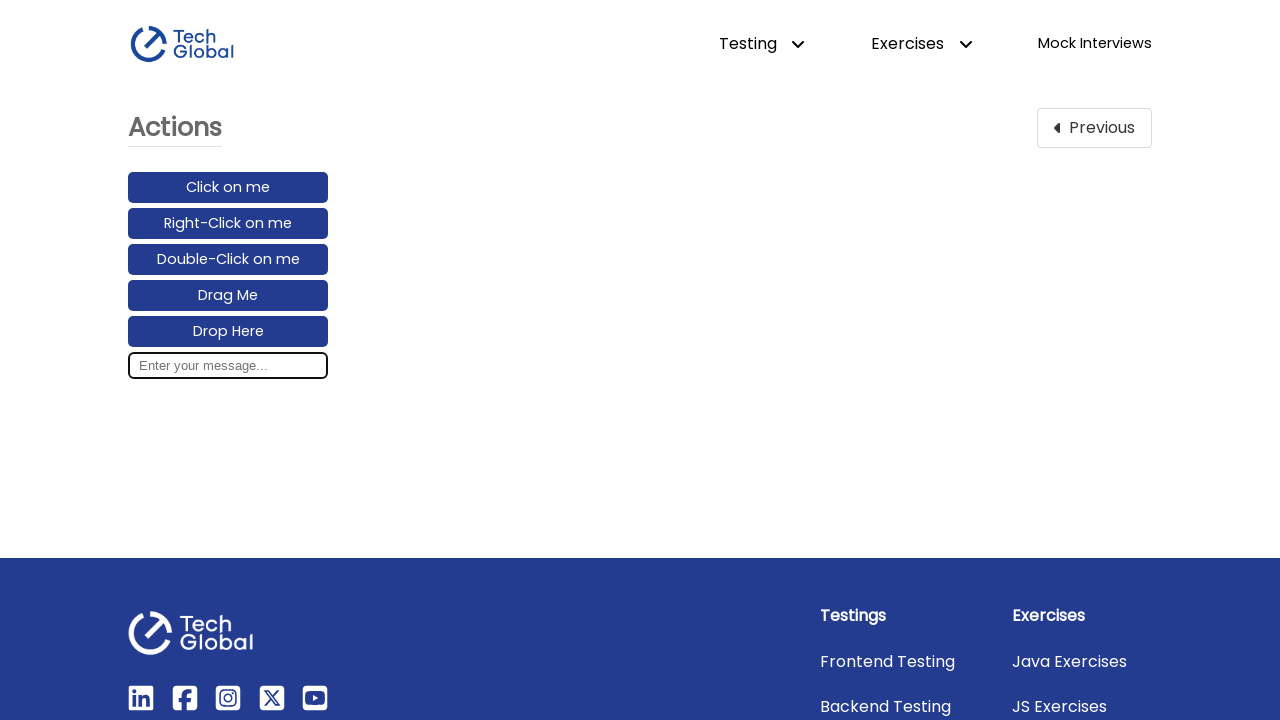

Typed 'Hello World!' into the input box
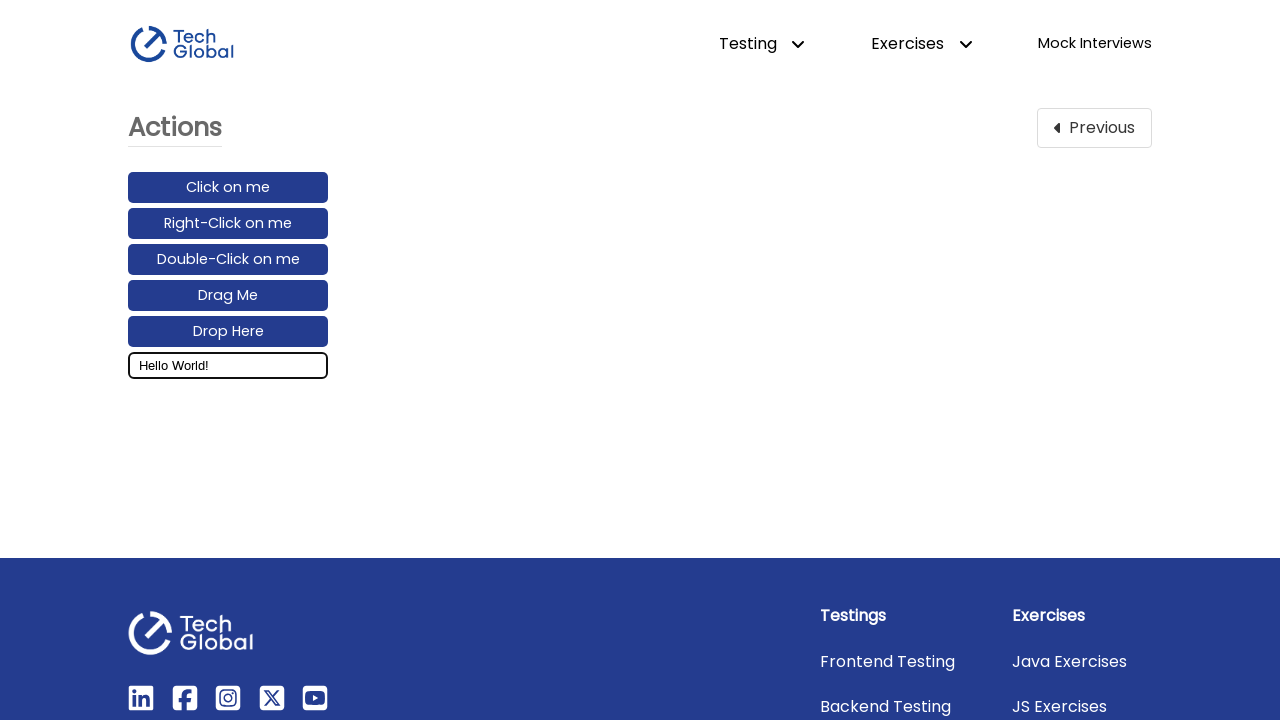

Pressed ArrowLeft to move cursor one position left
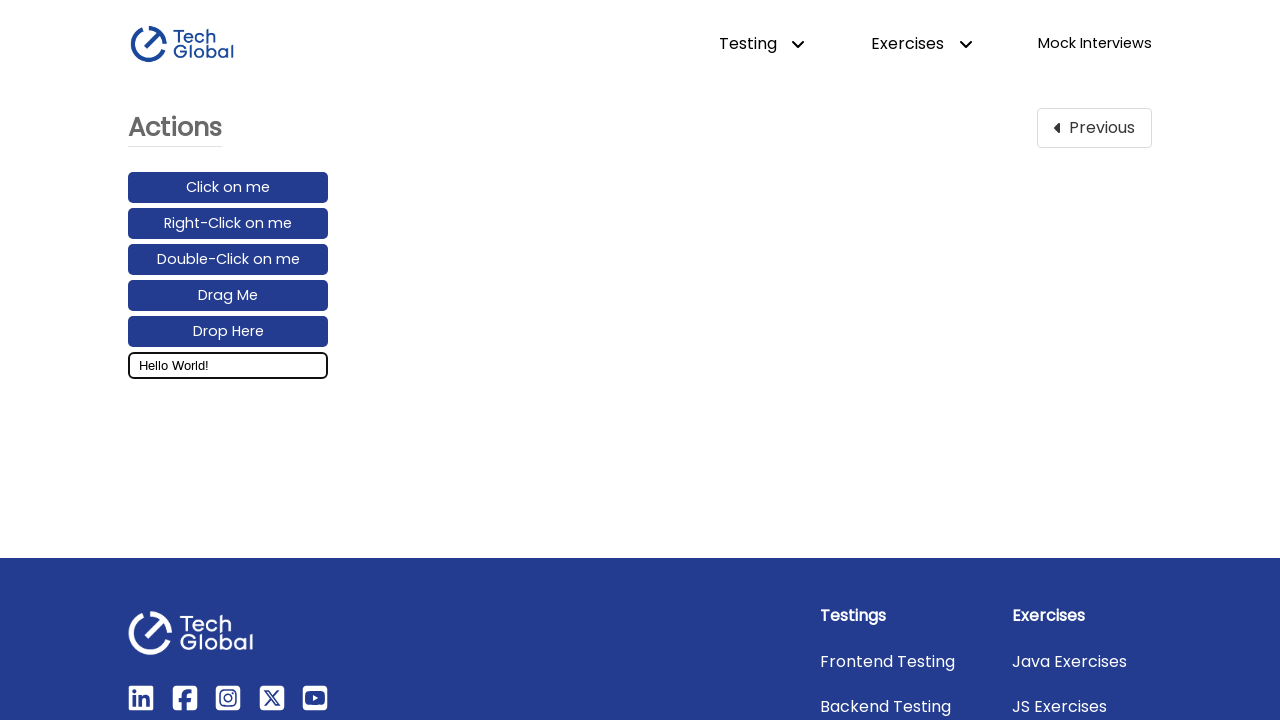

Pressed down Shift key to begin selection
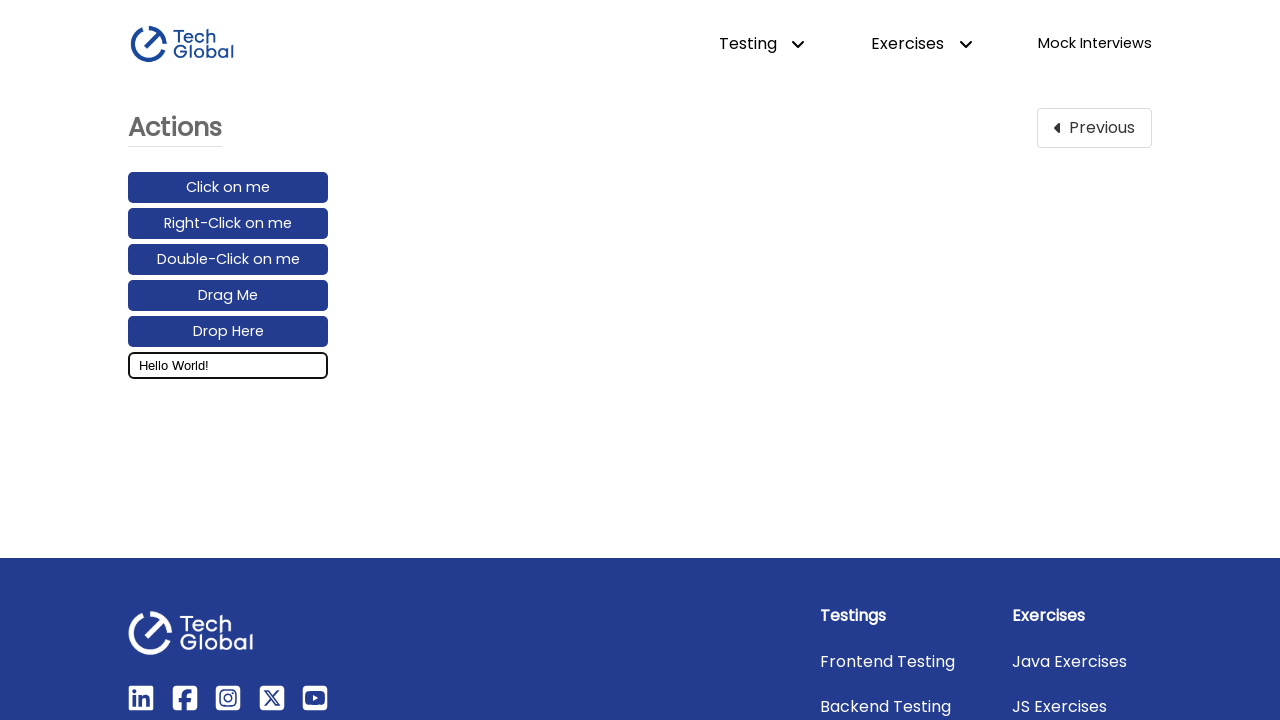

Pressed ArrowLeft to select character 1 of 'World'
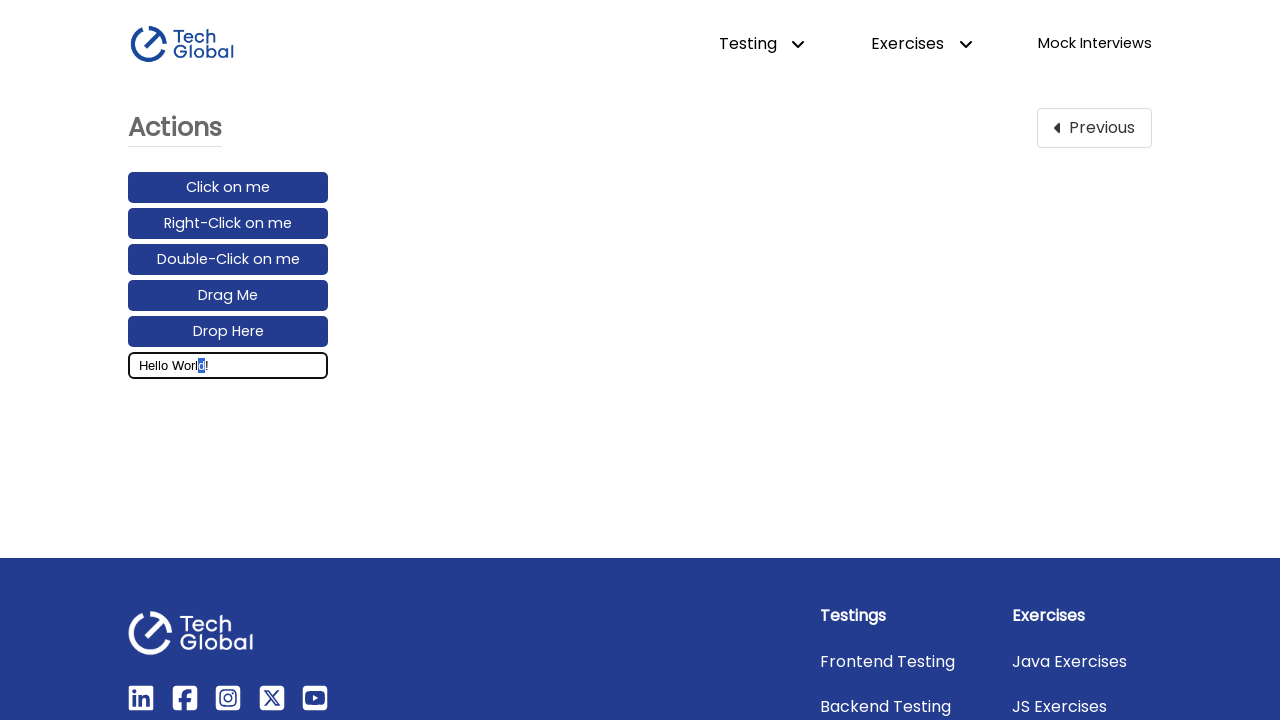

Pressed ArrowLeft to select character 2 of 'World'
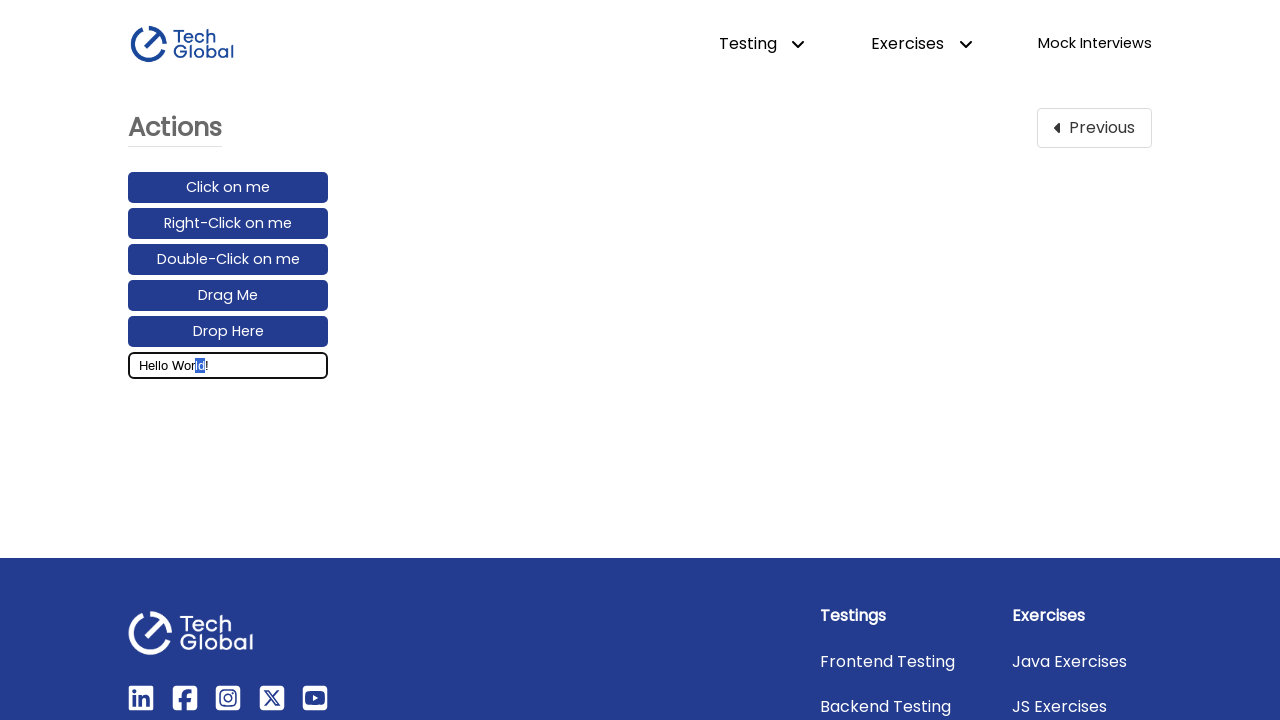

Pressed ArrowLeft to select character 3 of 'World'
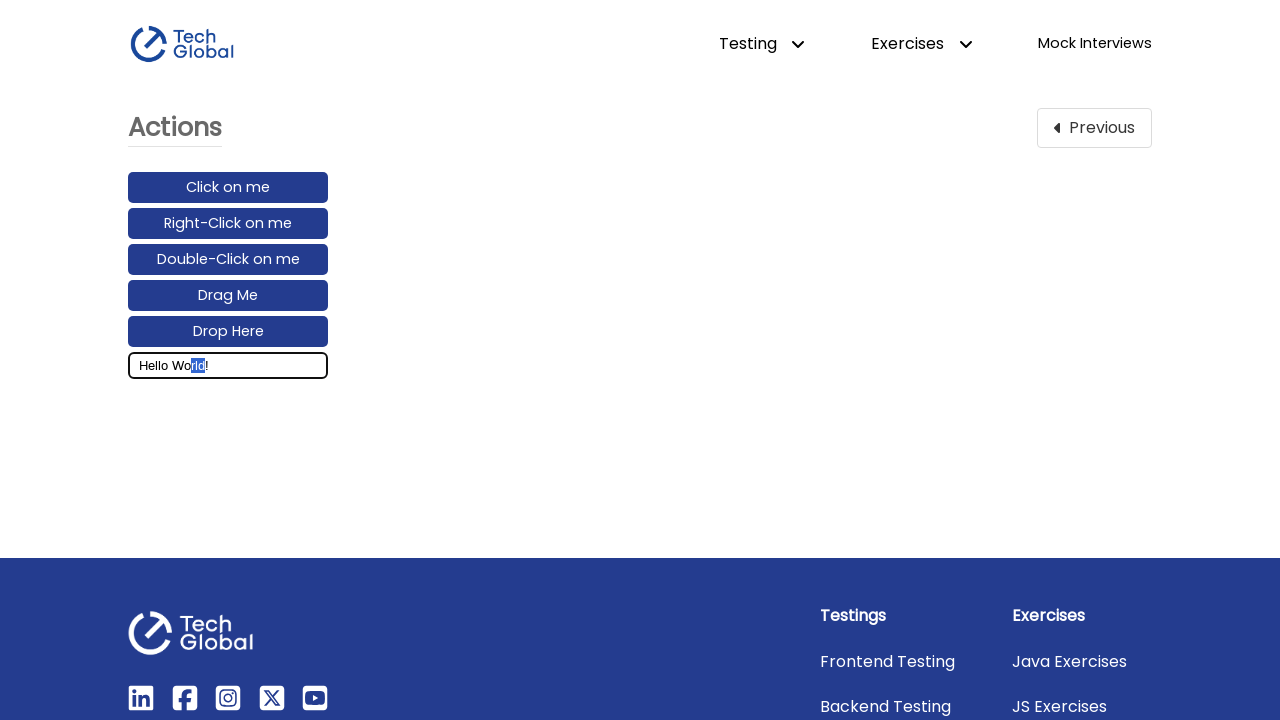

Pressed ArrowLeft to select character 4 of 'World'
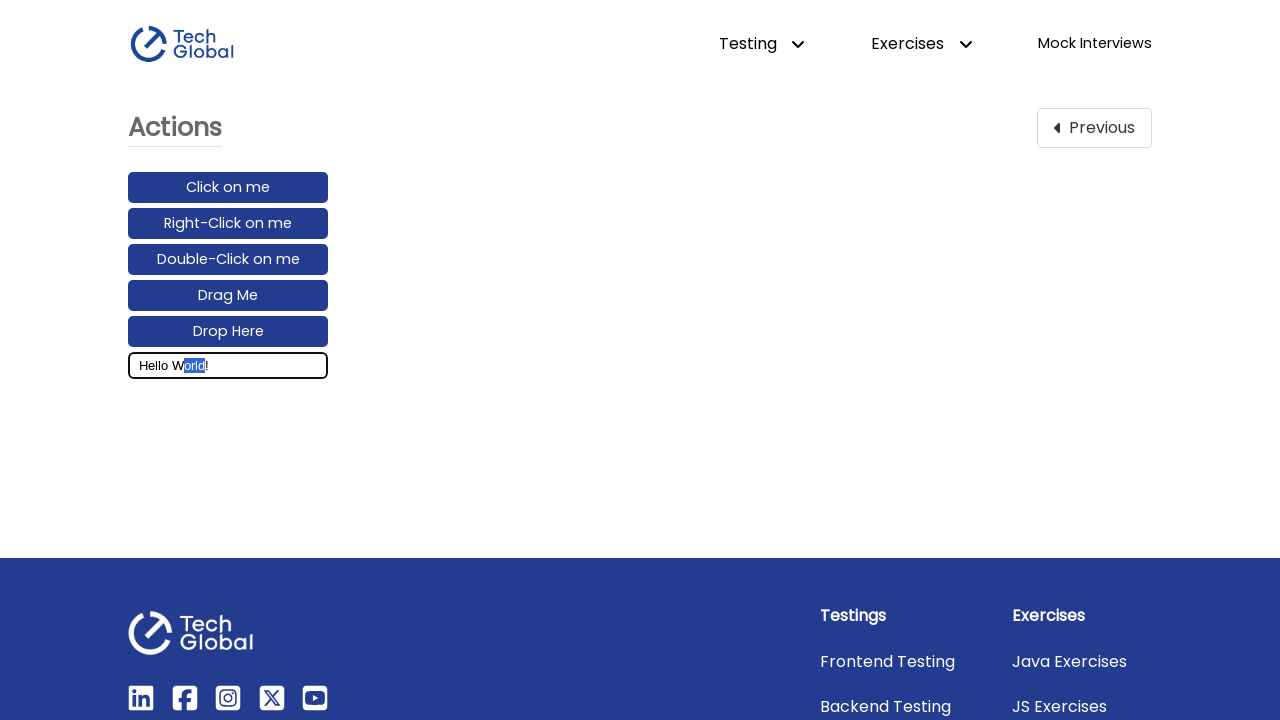

Pressed ArrowLeft to select character 5 of 'World'
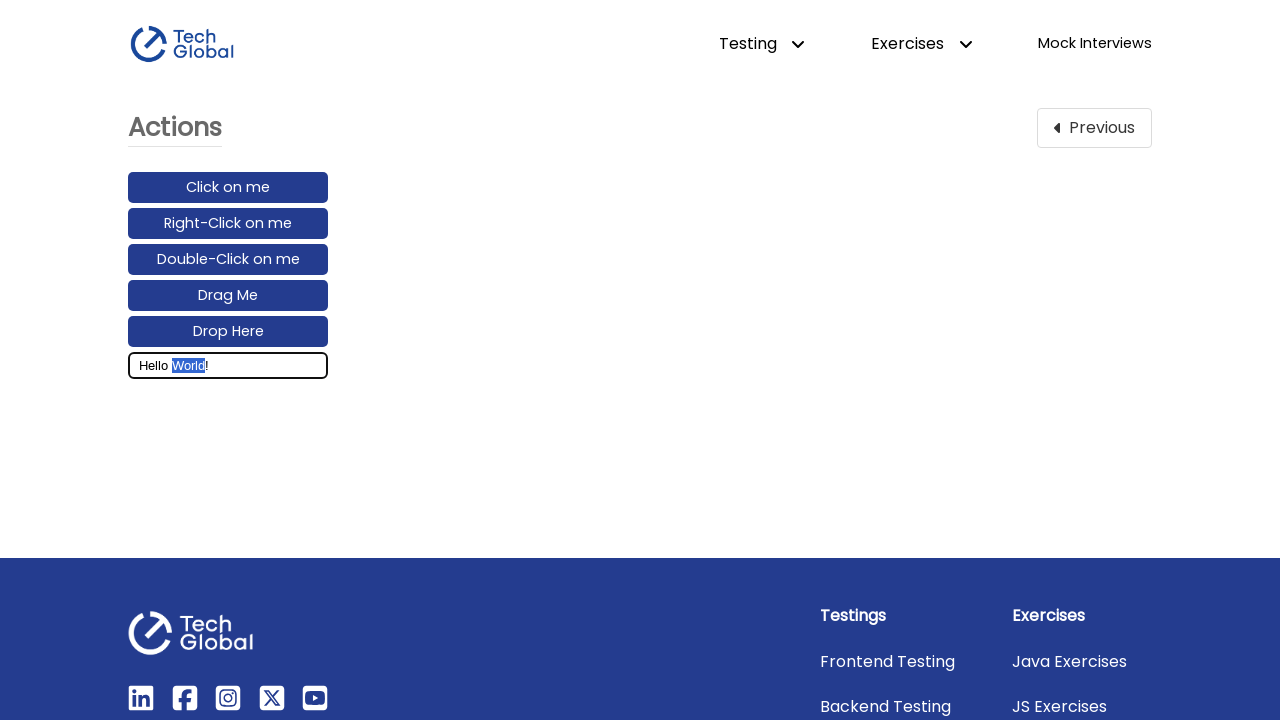

Released Shift key to complete selection of 'World'
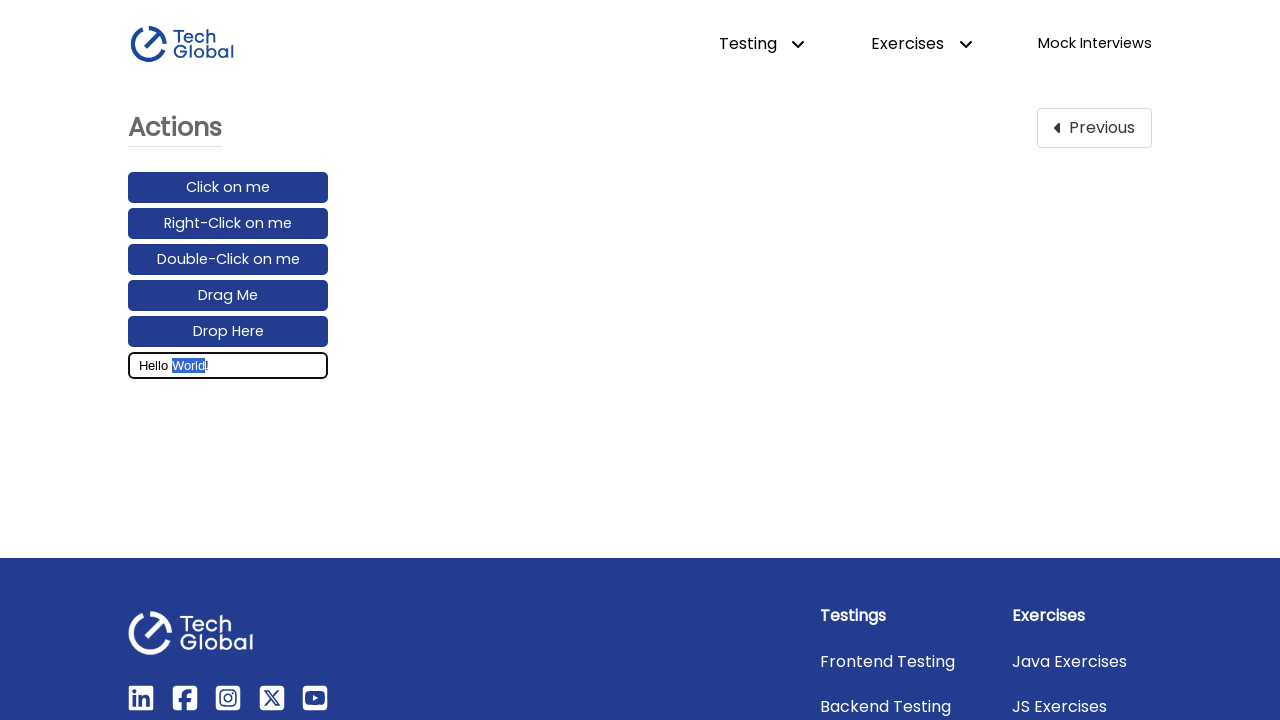

Pressed Backspace to delete the selected 'World' text
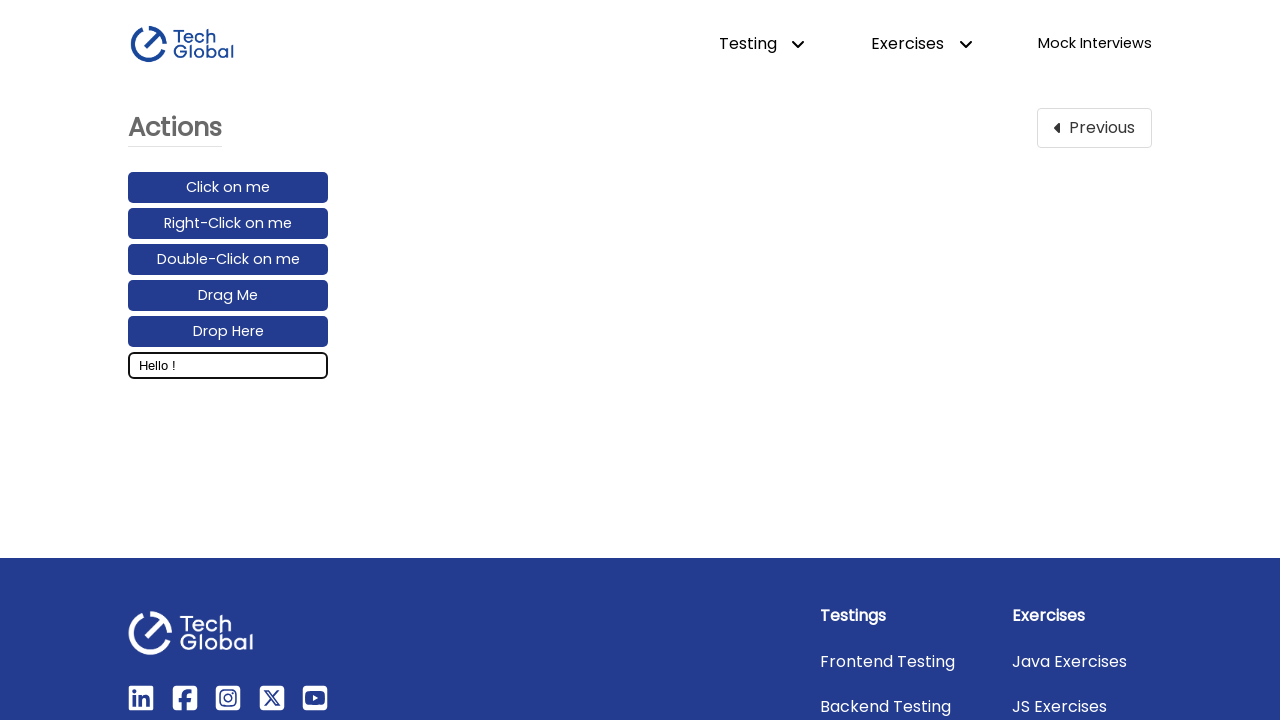

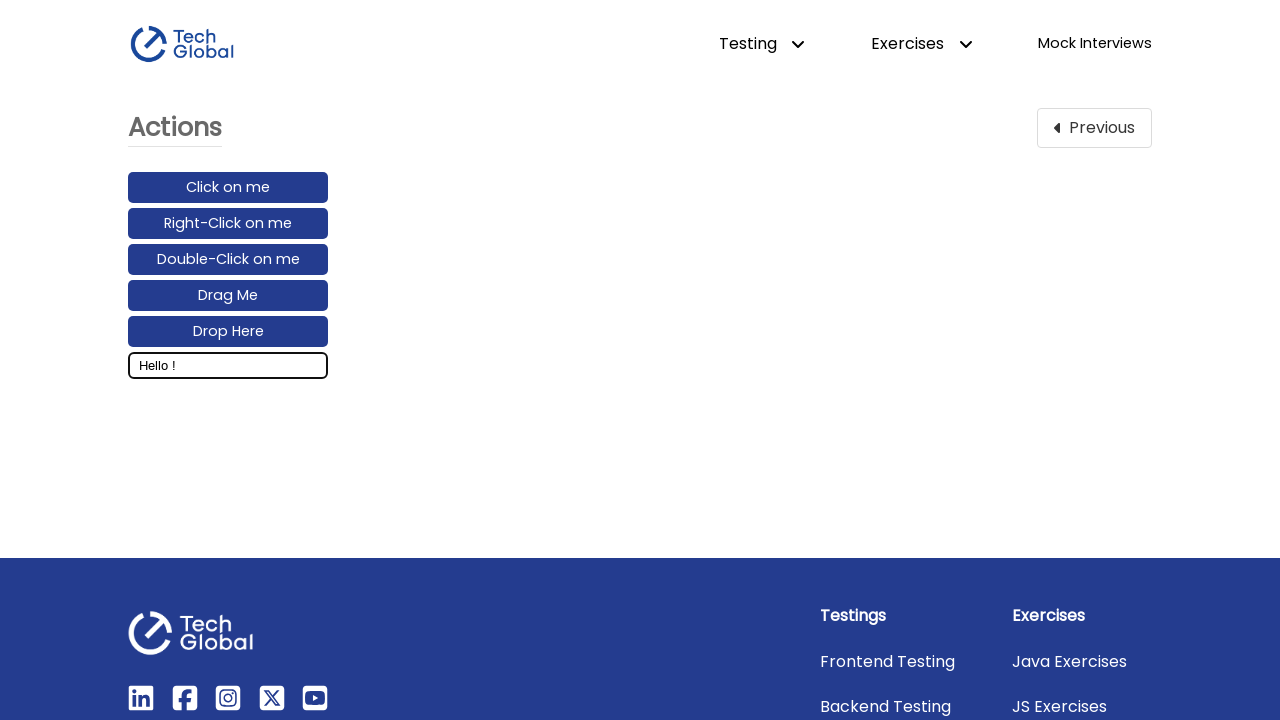